Tests the search functionality by waiting for and clicking on the Search link on the homepage

Starting URL: https://sauce-demo.myshopify.com/

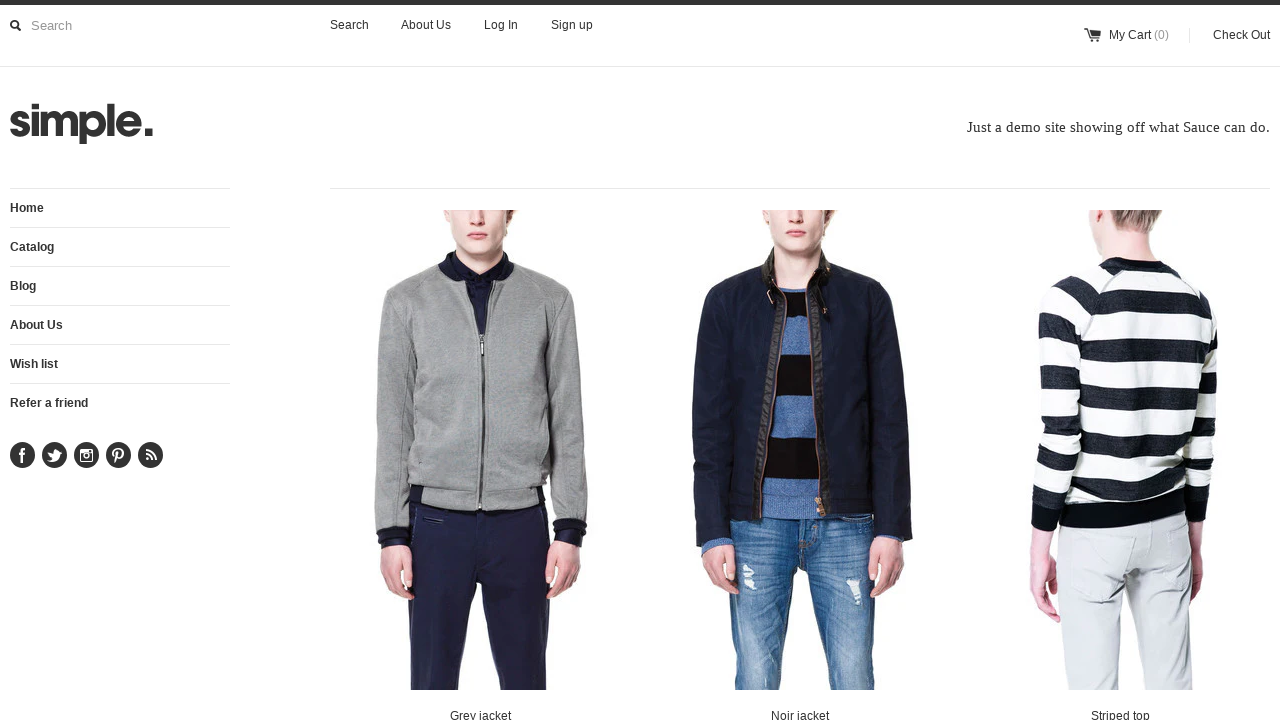

Waited for Search link to be present on homepage
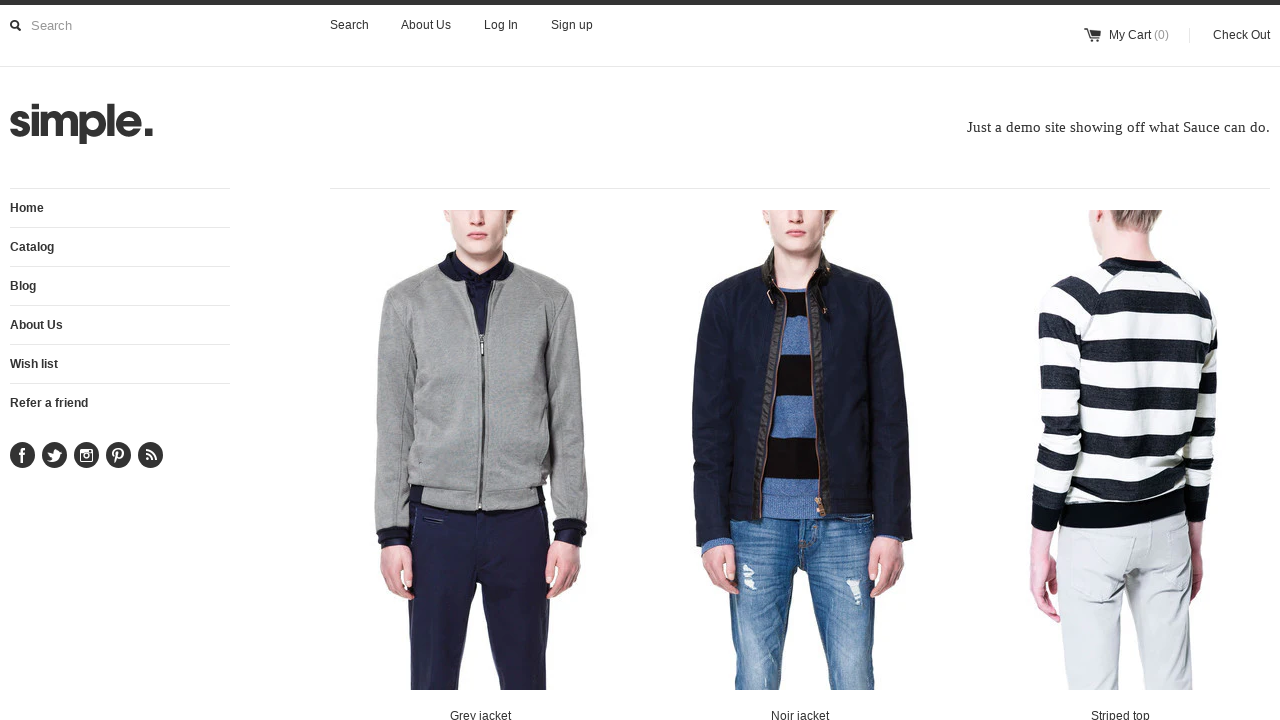

Clicked Search link at (350, 25) on xpath=//a[text()='Search']
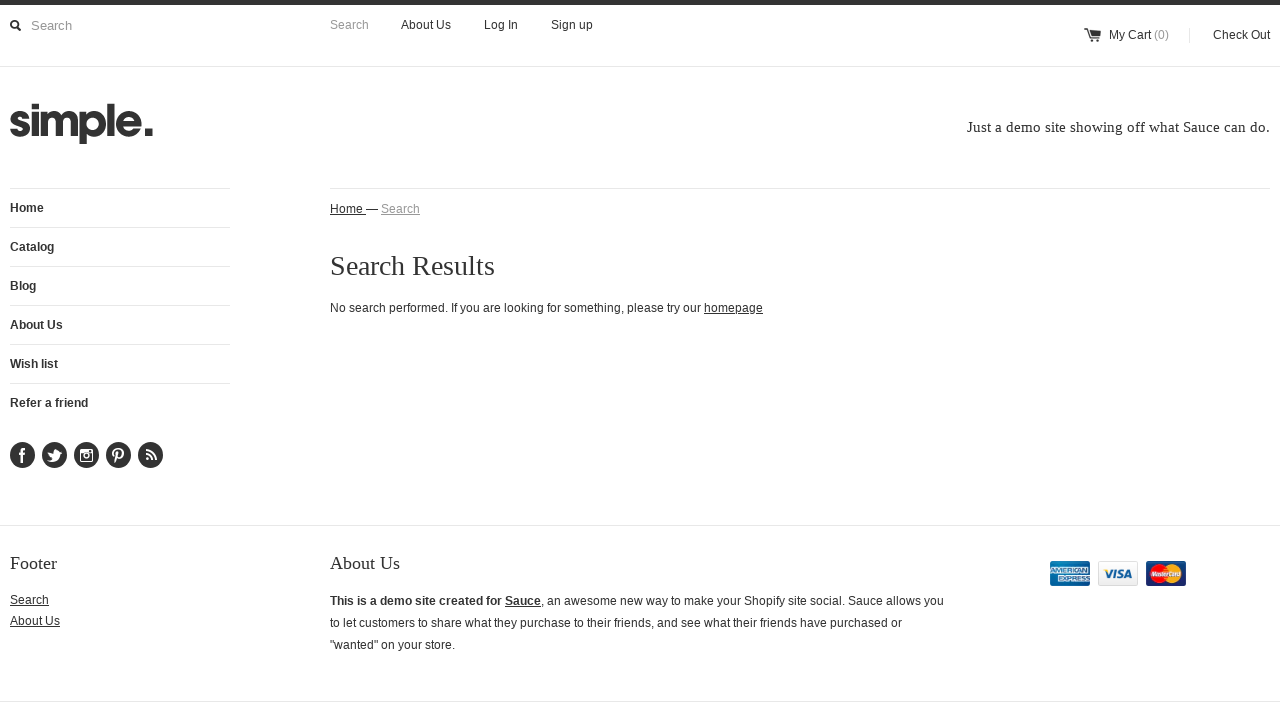

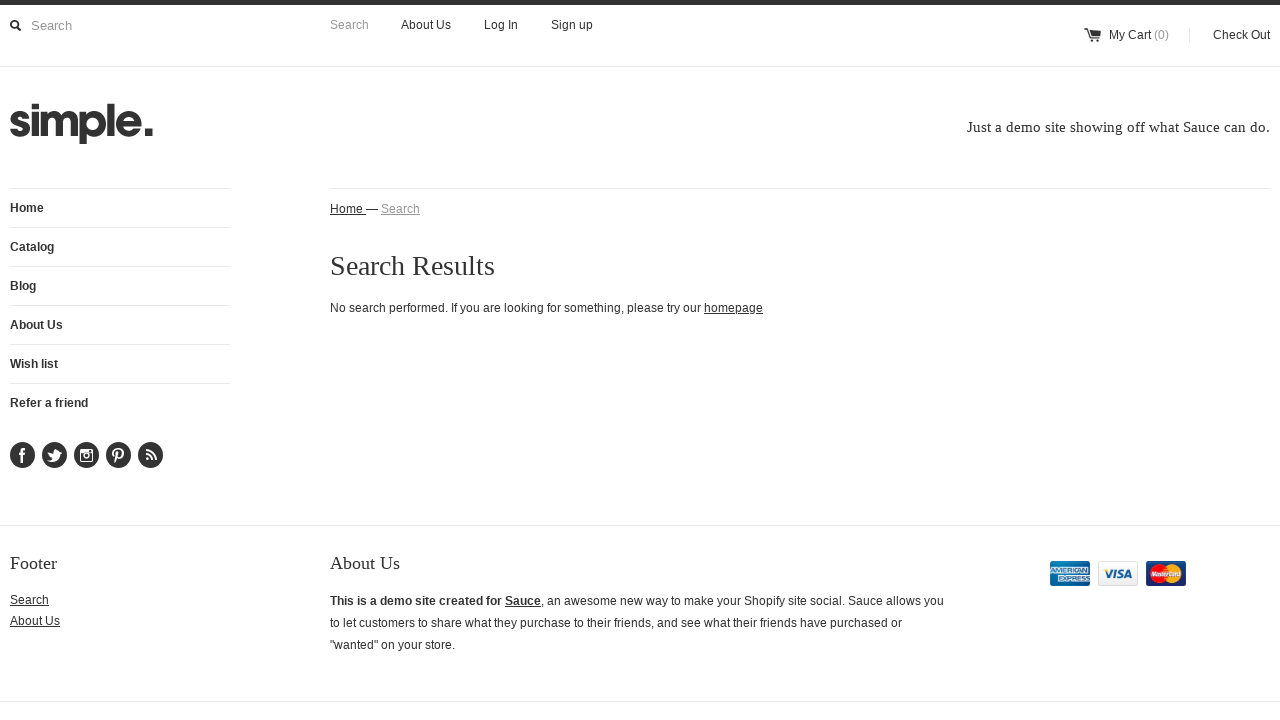